Tests that new todo items are appended to the bottom of the list and the count is displayed correctly

Starting URL: https://demo.playwright.dev/todomvc

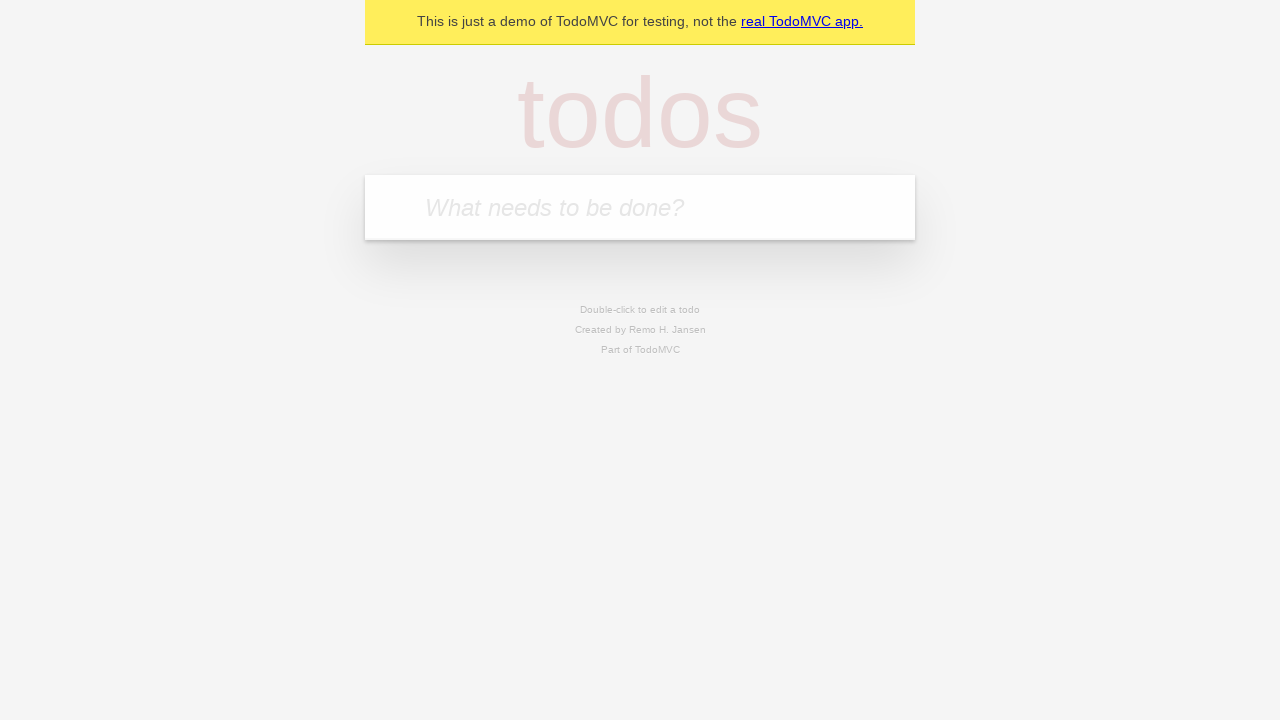

Filled todo input with 'buy some cheese' on internal:attr=[placeholder="What needs to be done?"i]
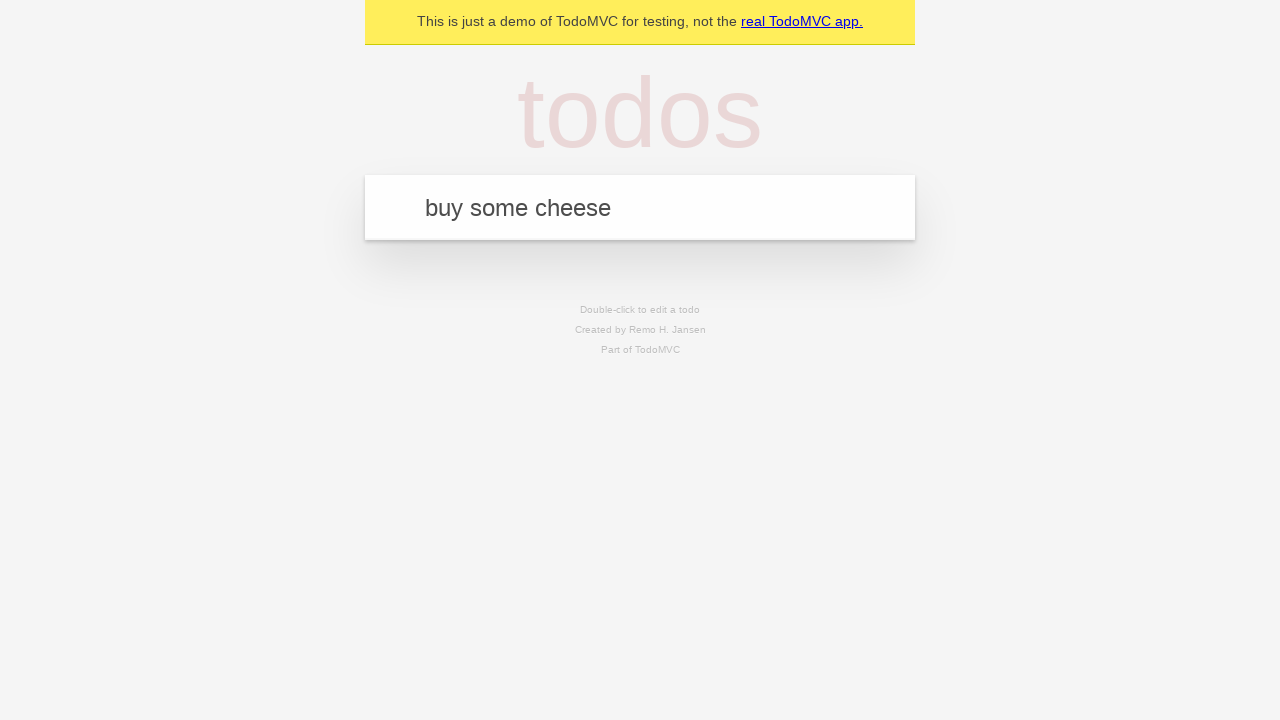

Pressed Enter to add first todo item on internal:attr=[placeholder="What needs to be done?"i]
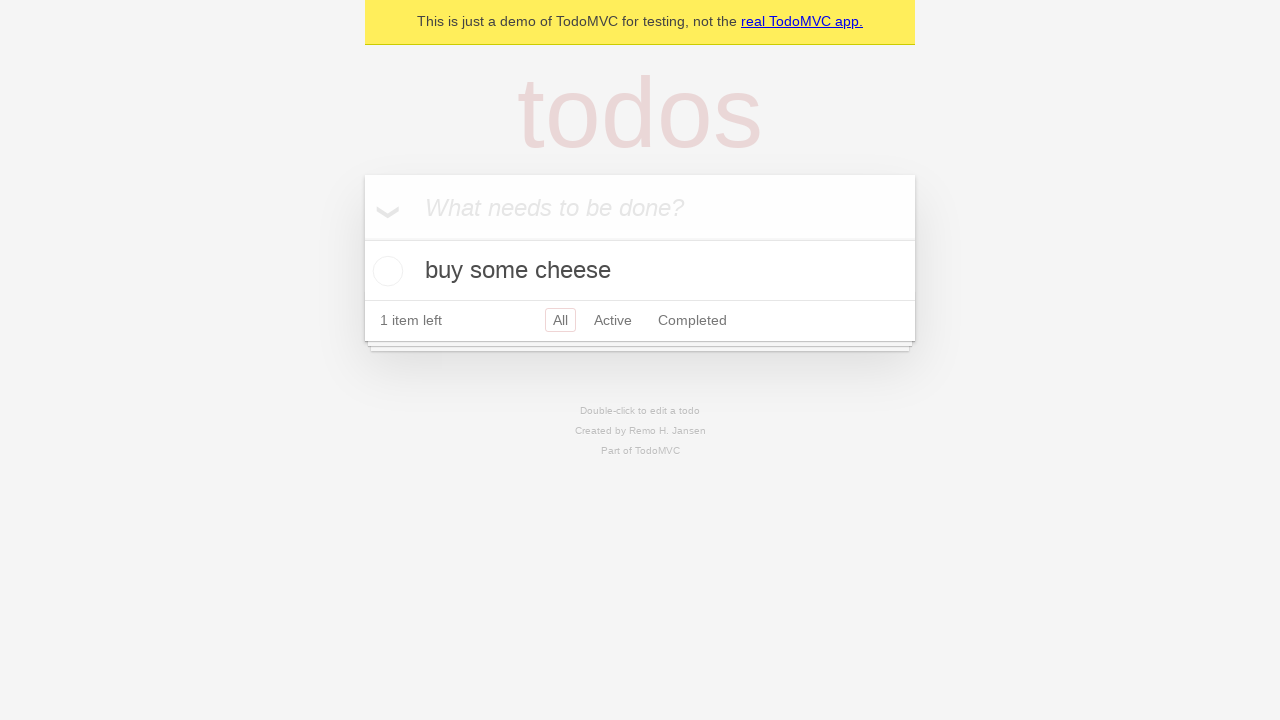

Filled todo input with 'feed the dog' on internal:attr=[placeholder="What needs to be done?"i]
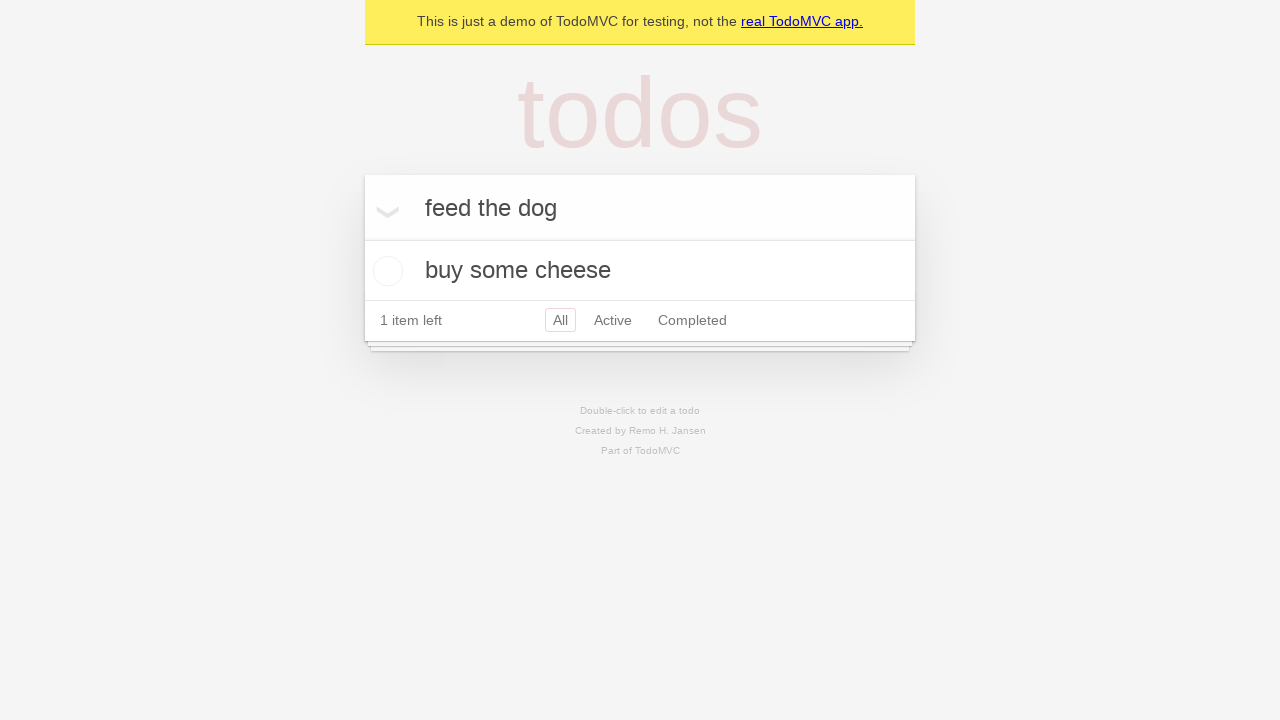

Pressed Enter to add second todo item on internal:attr=[placeholder="What needs to be done?"i]
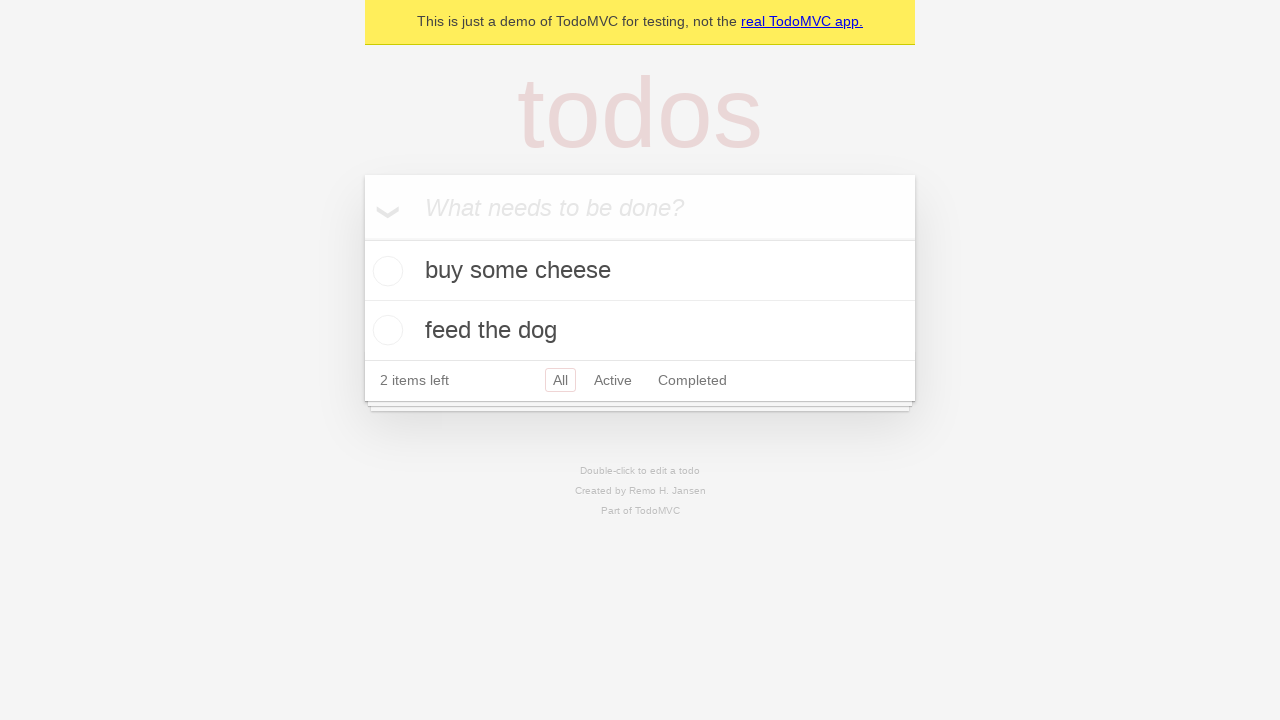

Filled todo input with 'book a doctors appointment' on internal:attr=[placeholder="What needs to be done?"i]
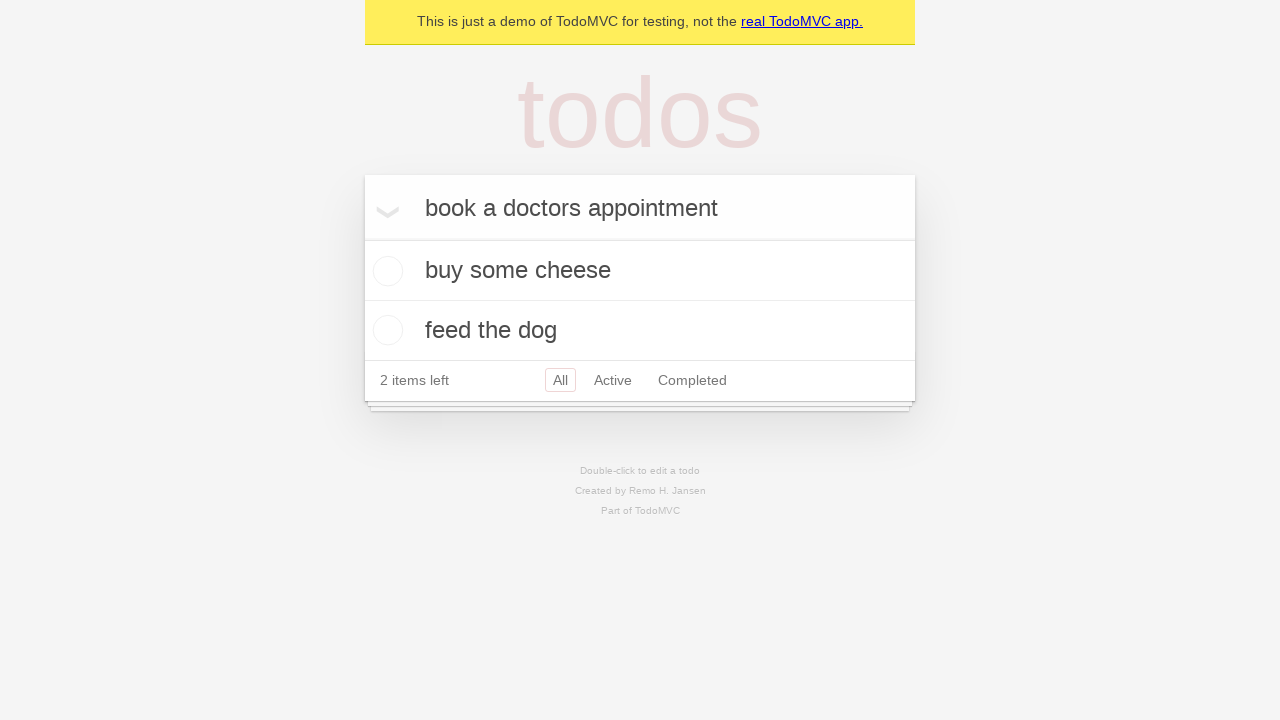

Pressed Enter to add third todo item on internal:attr=[placeholder="What needs to be done?"i]
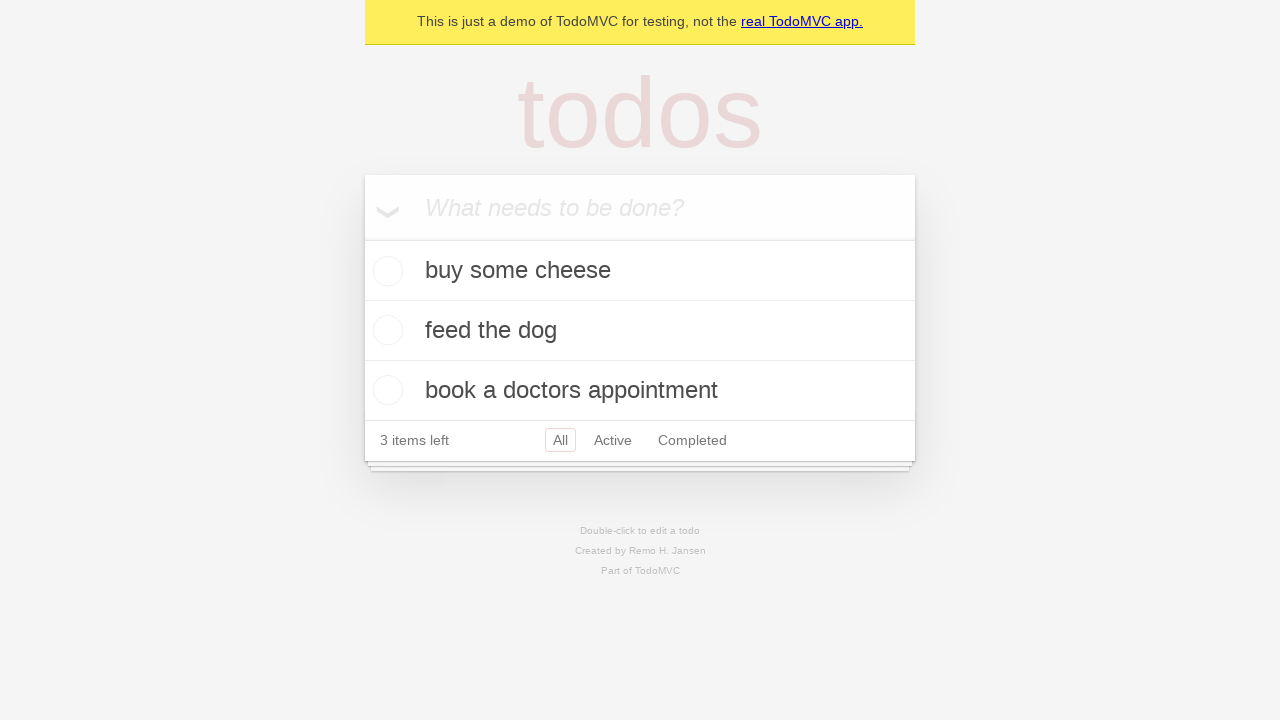

Verified that '3 items left' counter is displayed
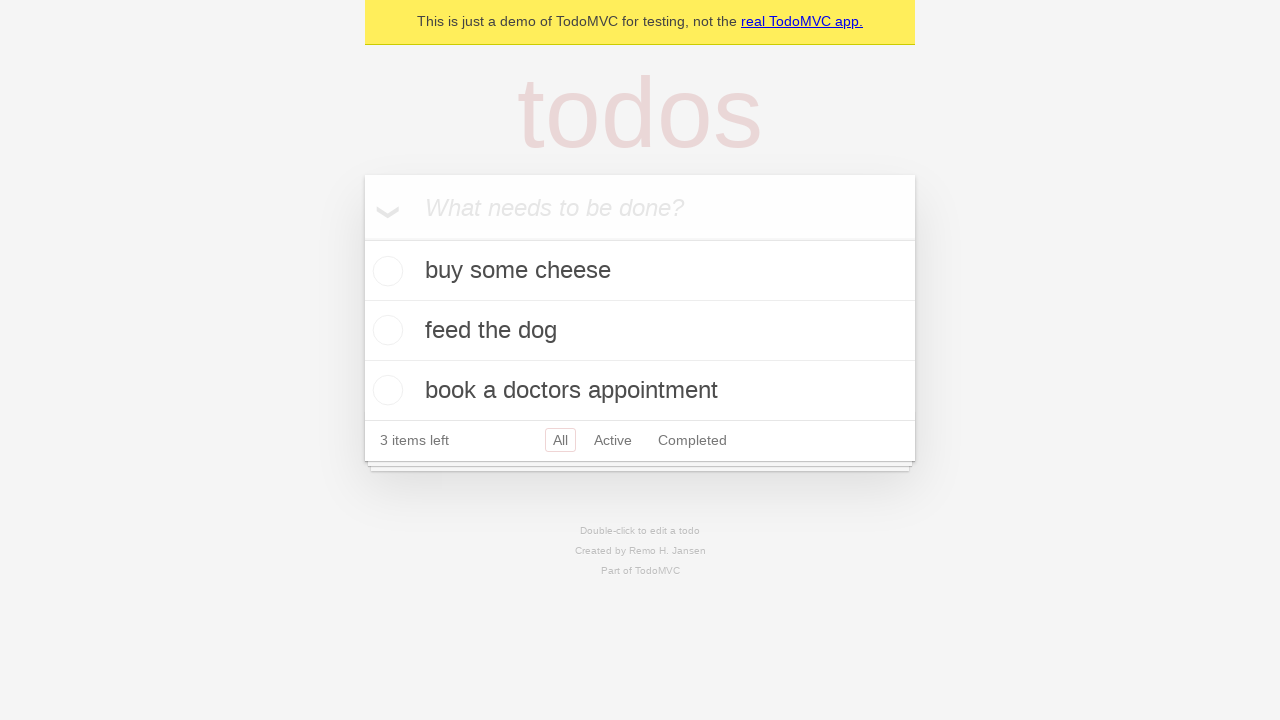

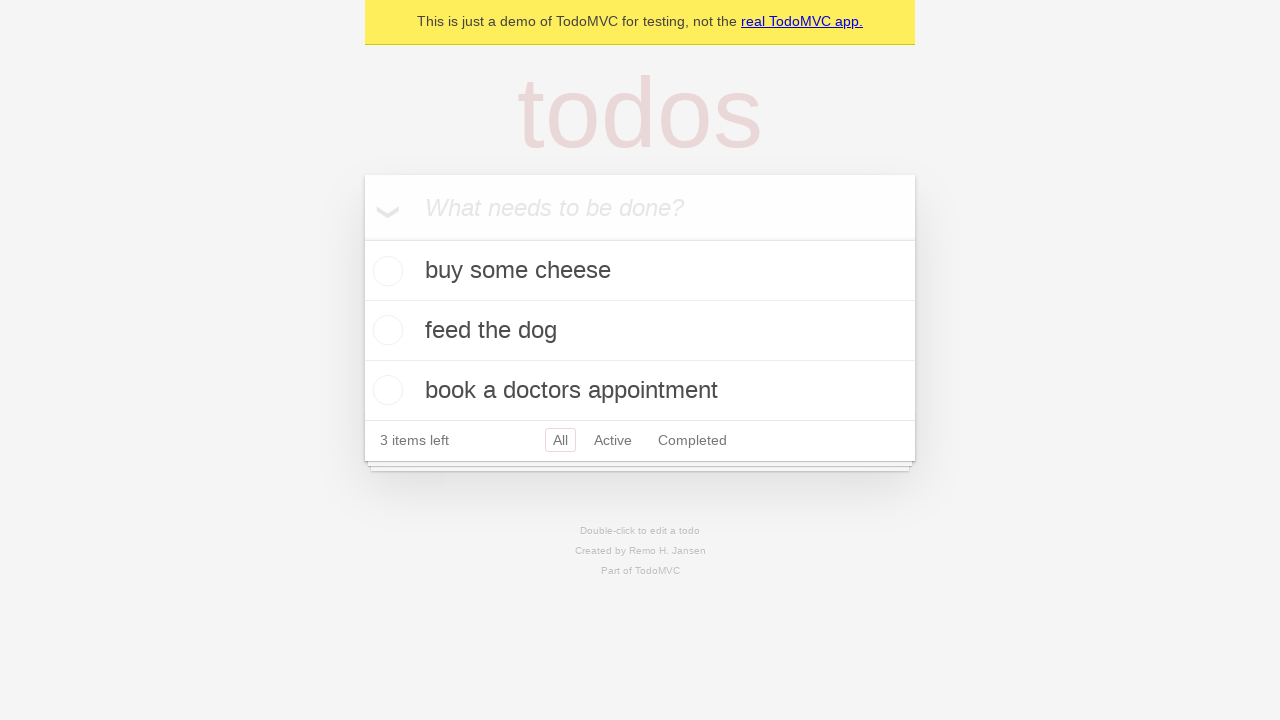